Tests adding multiple items to cart on an e-commerce site by clicking add to cart buttons and continuing shopping

Starting URL: https://www.automationexercise.com/products

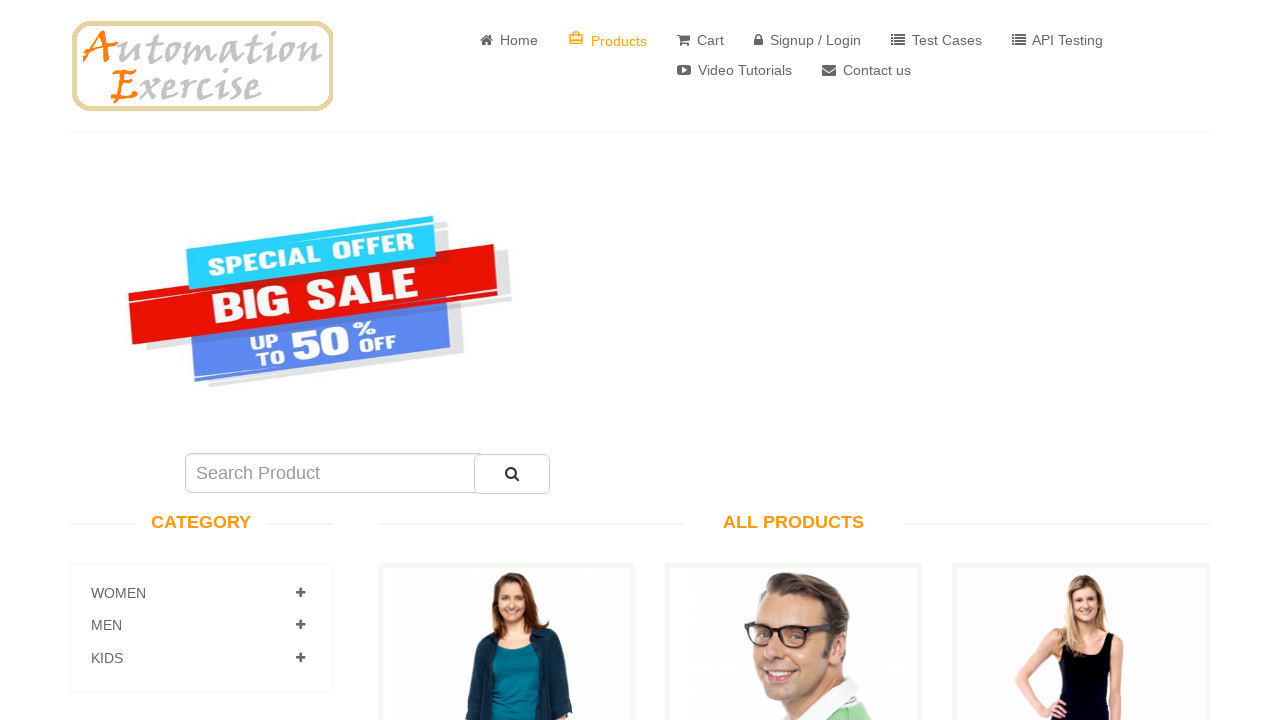

Scrolled to first 'Add to cart' link
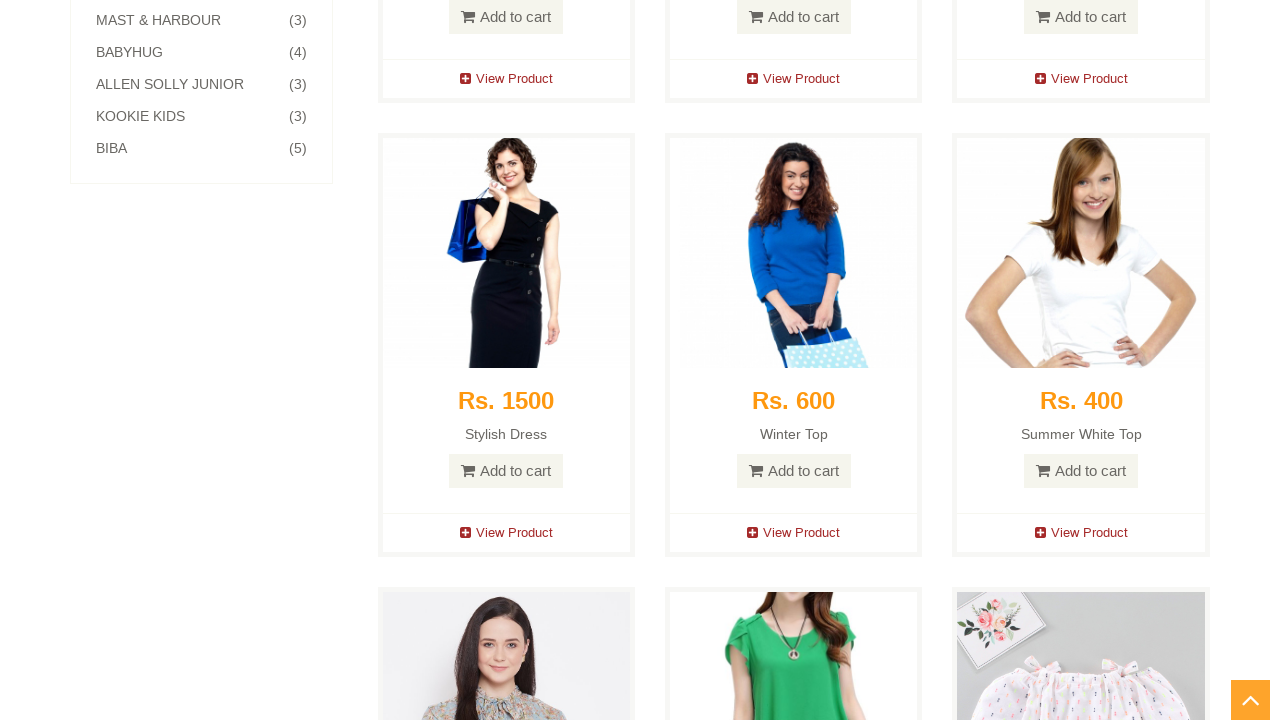

Clicked first 'Add to cart' button at (468, 17) on (//i[@class='fa fa-shopping-cart'])[2]
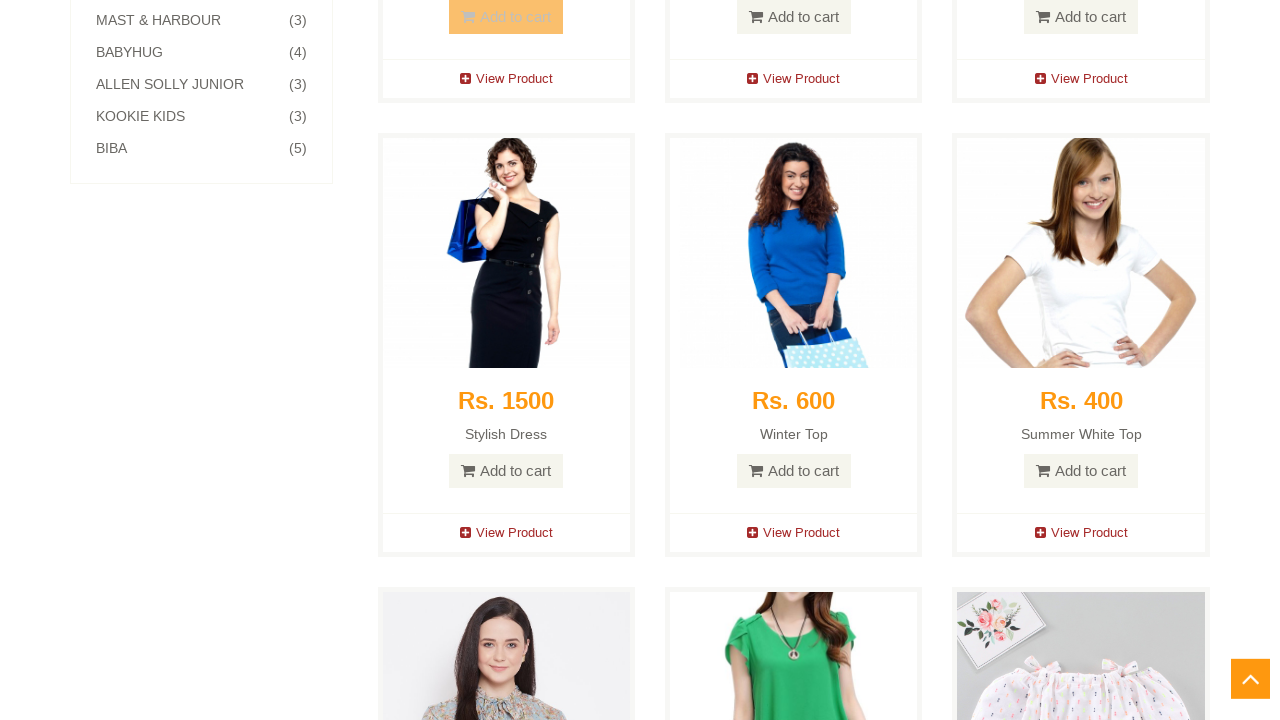

Item added confirmation appeared
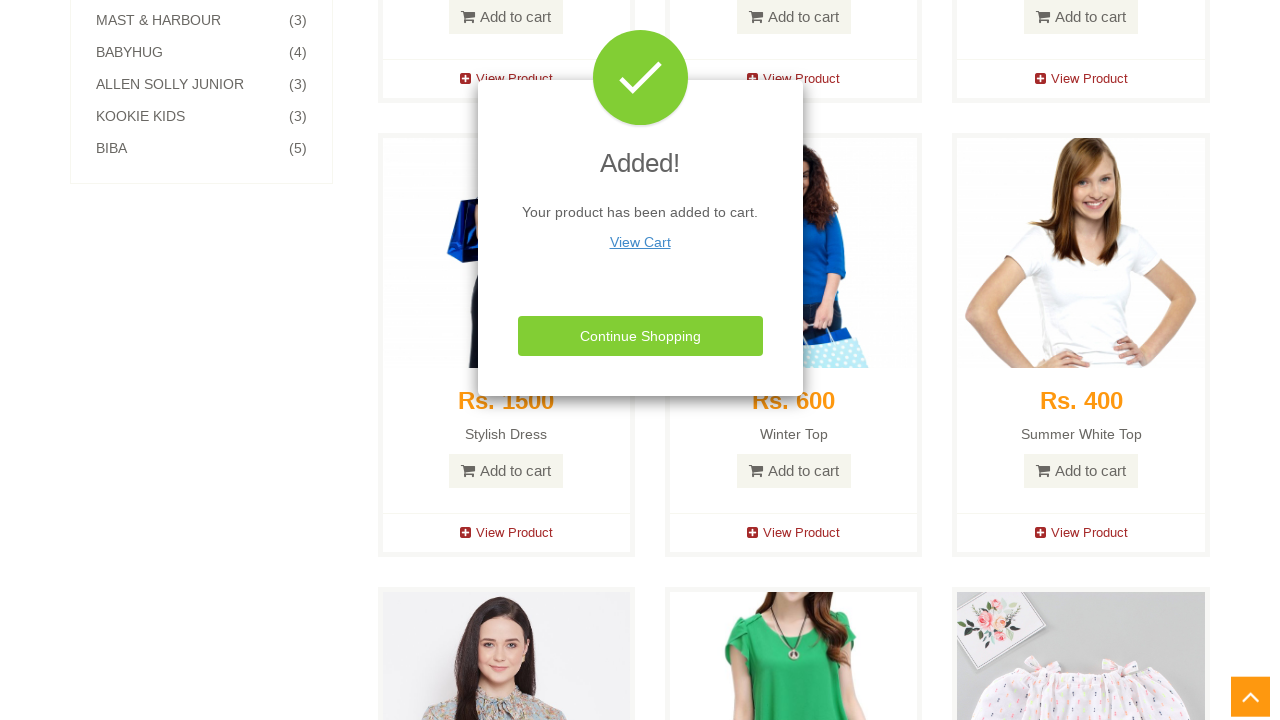

Clicked 'Continue Shopping' button at (640, 336) on .btn-block
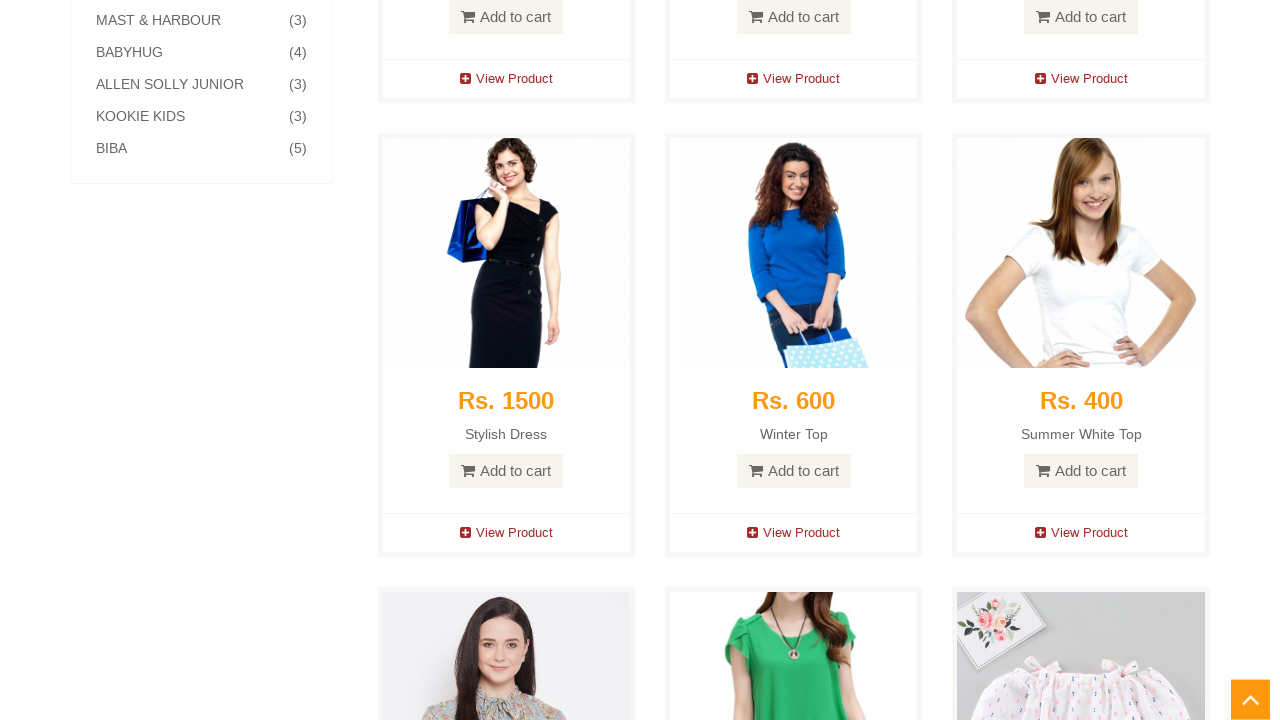

Clicked second 'Add to cart' button at (756, 17) on (//i[@class='fa fa-shopping-cart'])[4]
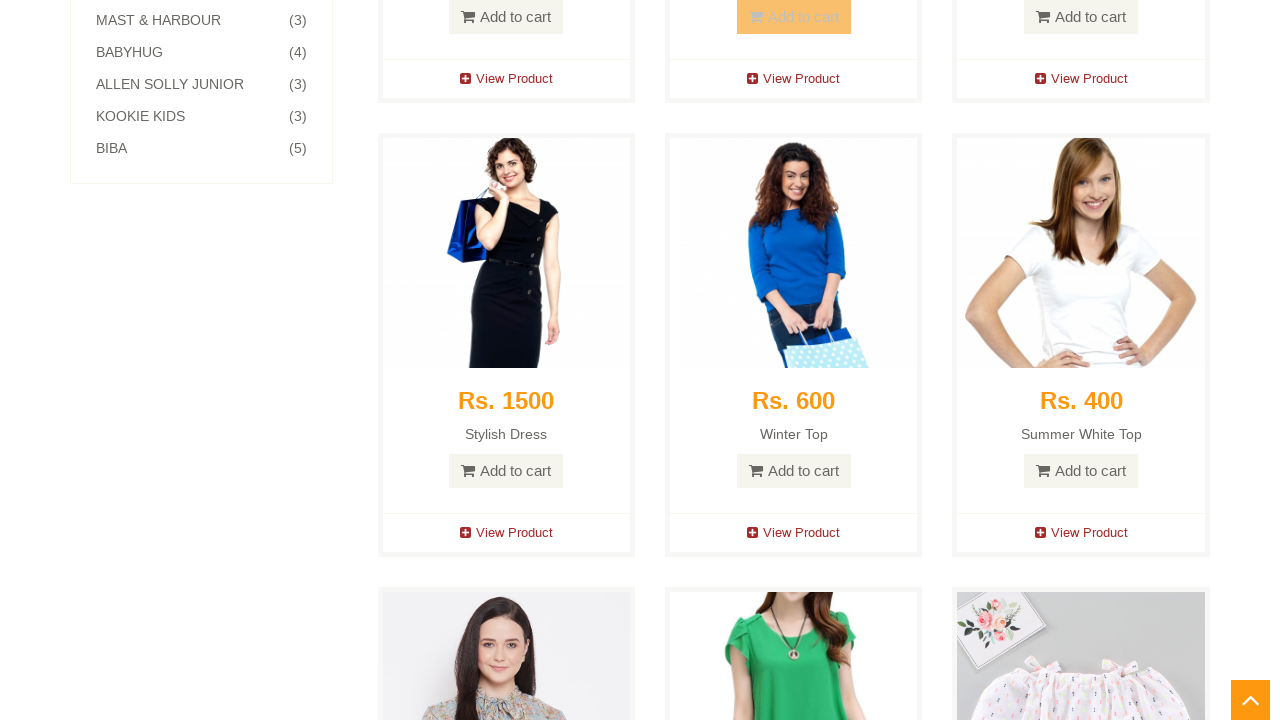

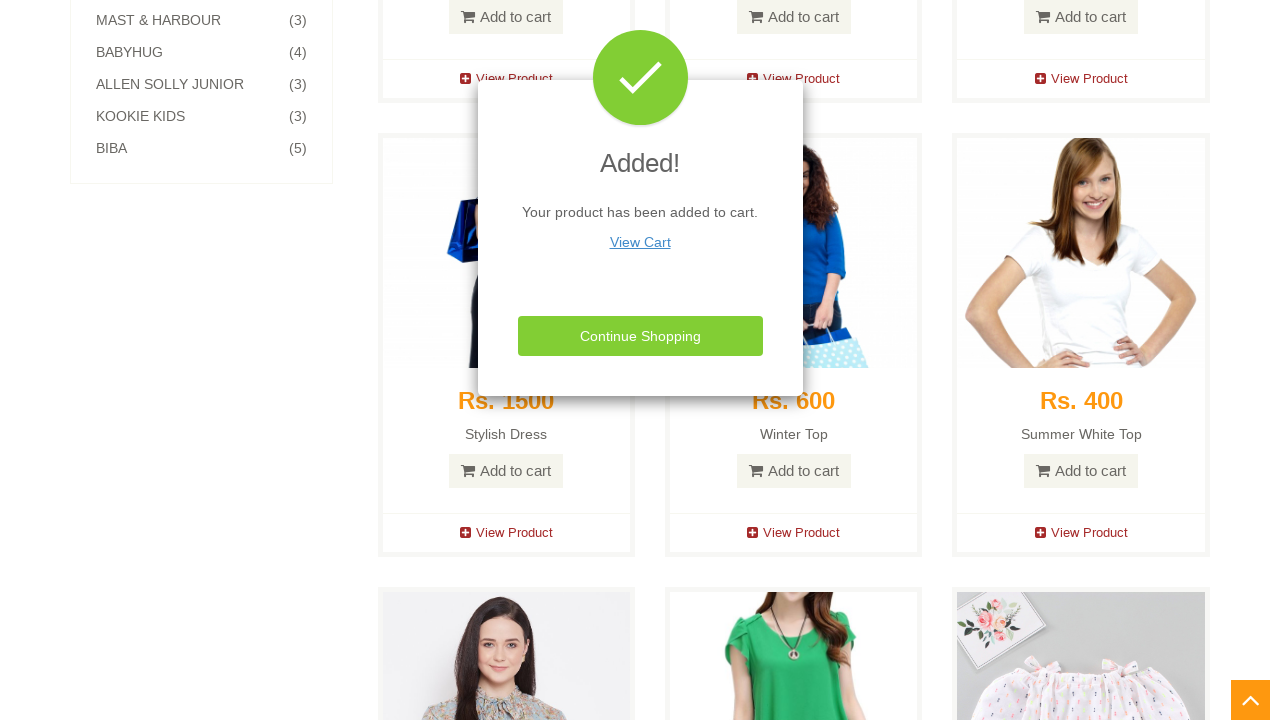